Tests date picker functionality by selecting a specific date through month, year and day dropdowns

Starting URL: https://demoqa.com/date-picker

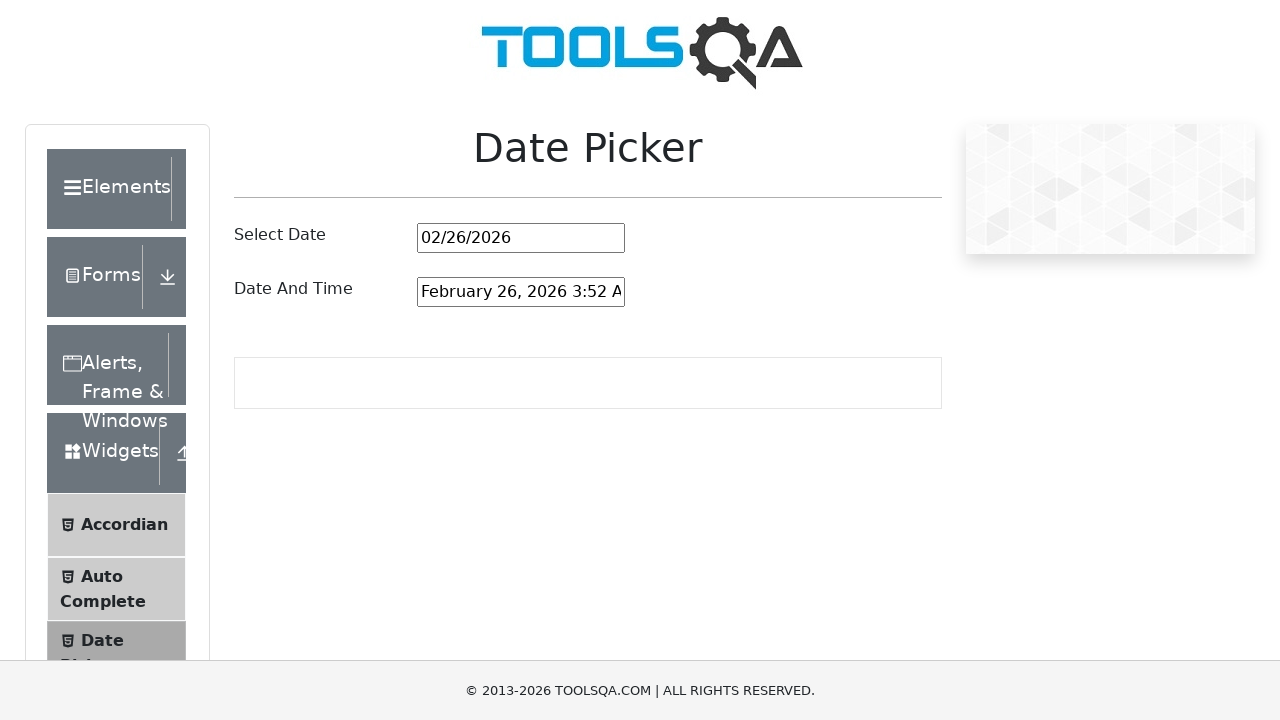

Clicked date picker input to open calendar at (521, 238) on #datePickerMonthYearInput
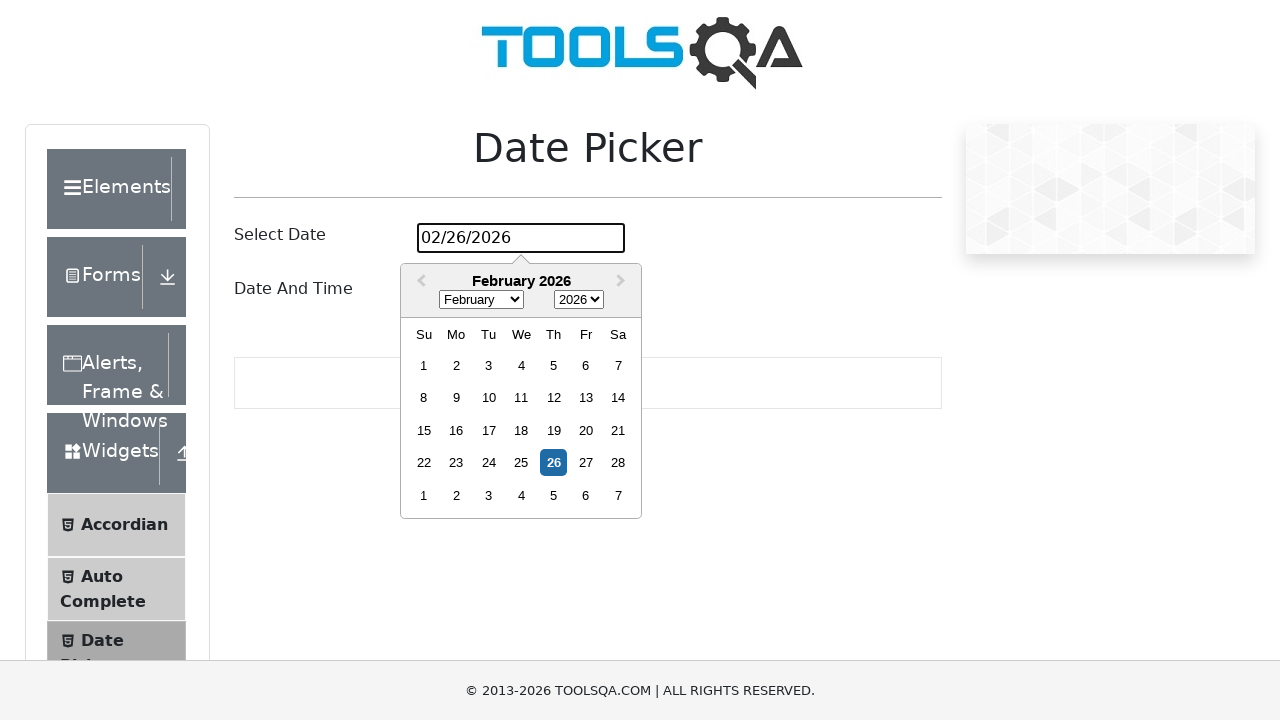

Clicked month dropdown at (481, 300) on .react-datepicker__month-select
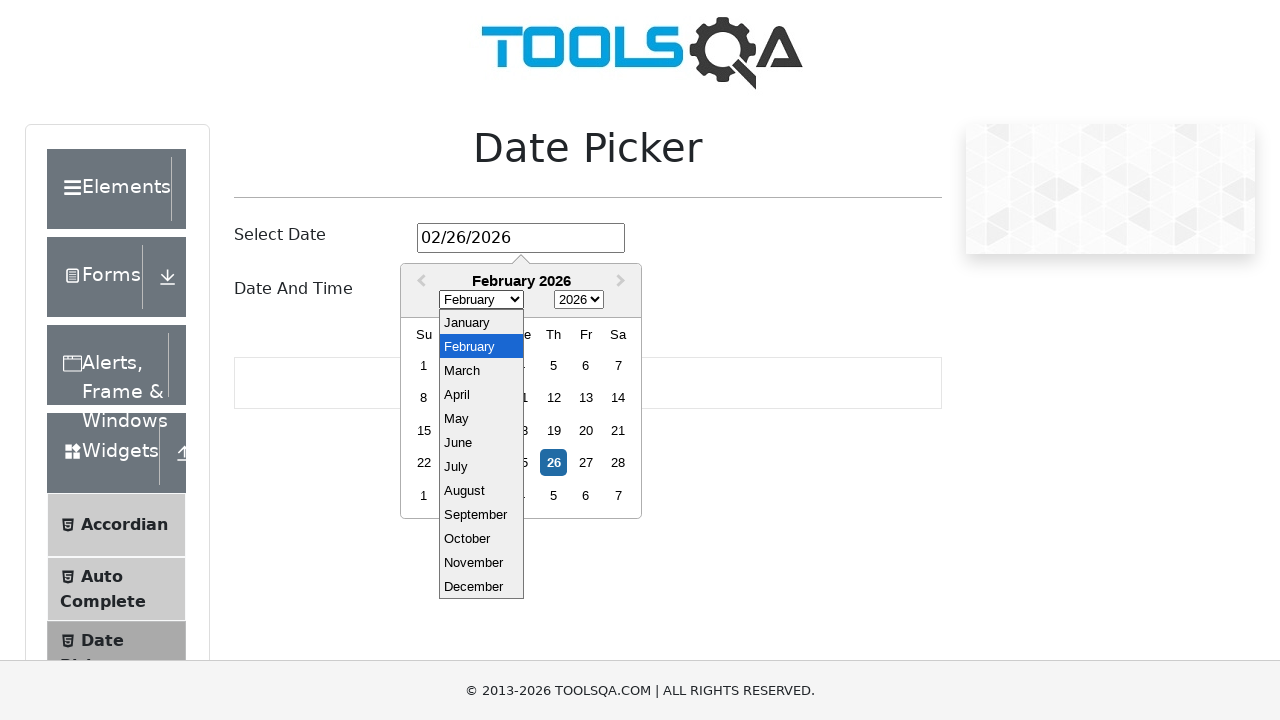

Selected May from month dropdown on .react-datepicker__month-select
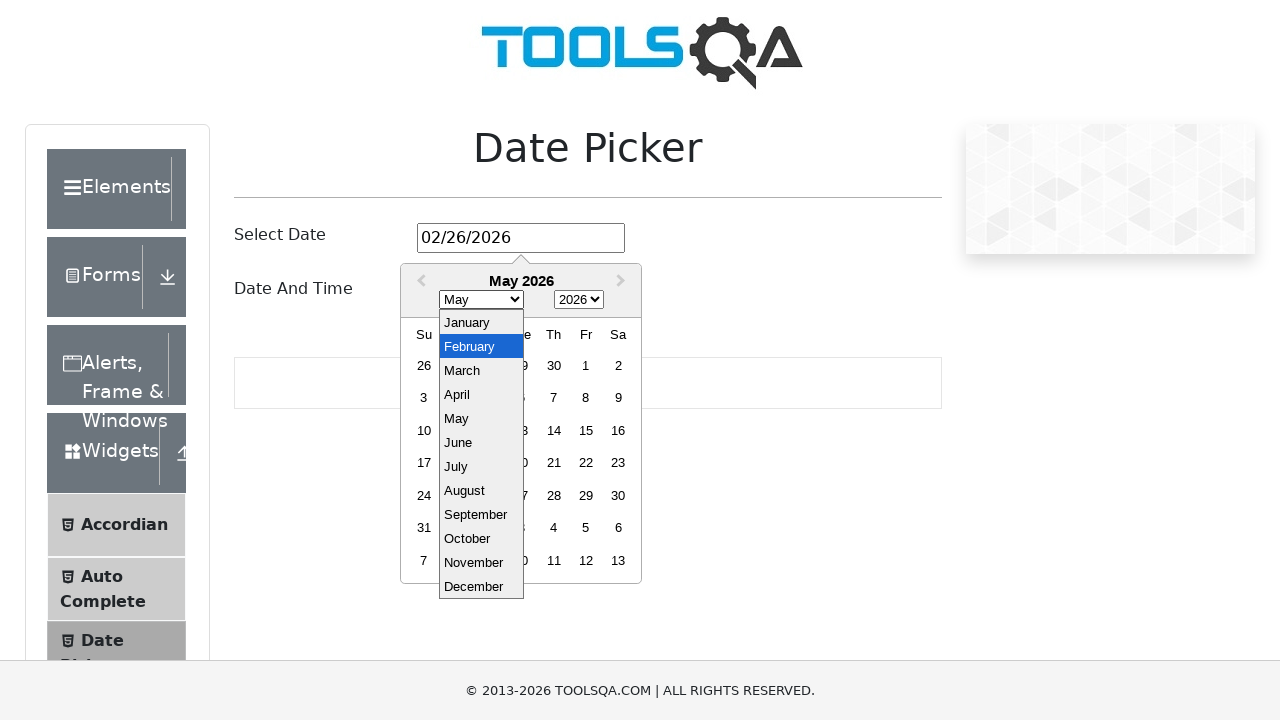

Clicked year dropdown at (579, 300) on .react-datepicker__year-select
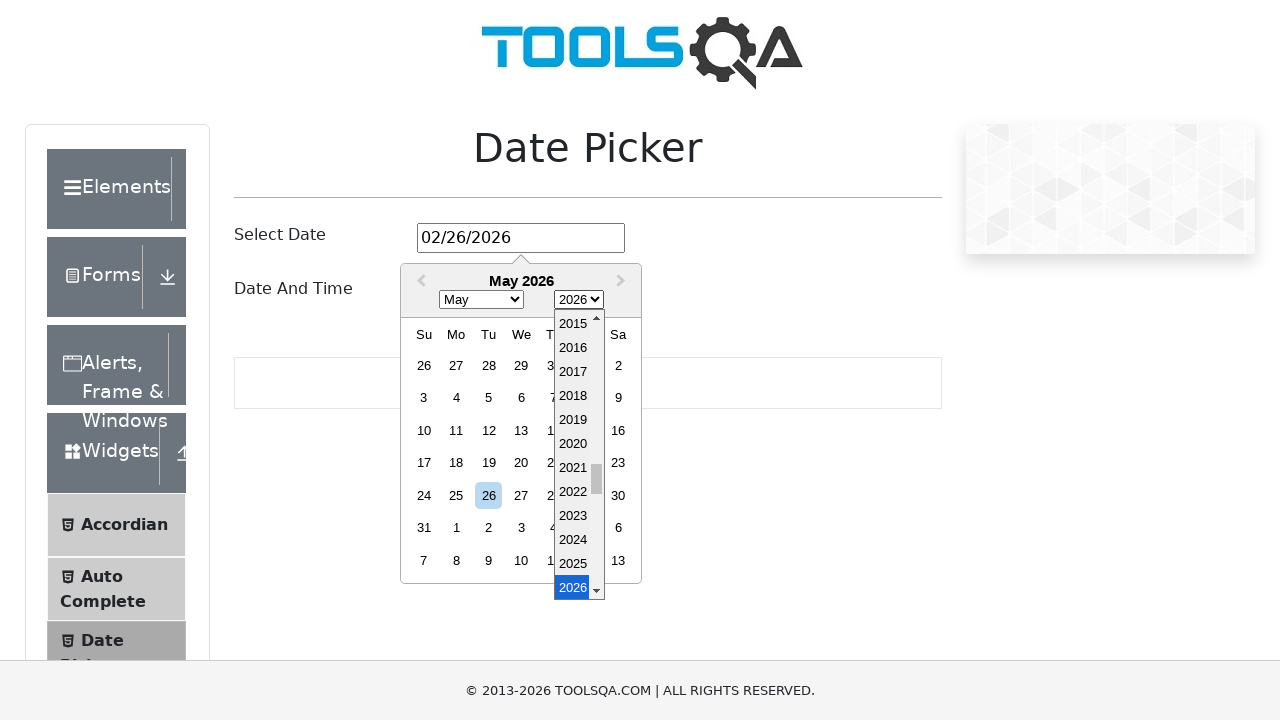

Selected 2021 from year dropdown on .react-datepicker__year-select
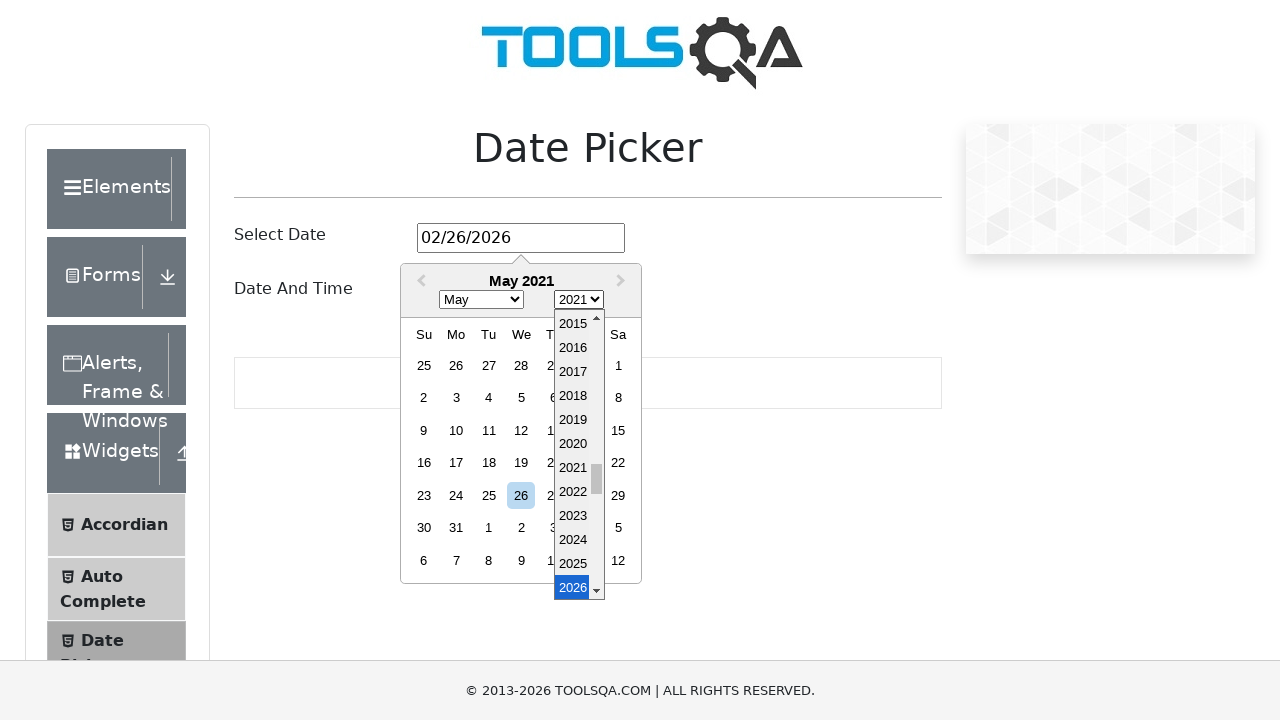

Selected day 15 from calendar at (618, 430) on .react-datepicker__day >> nth=20
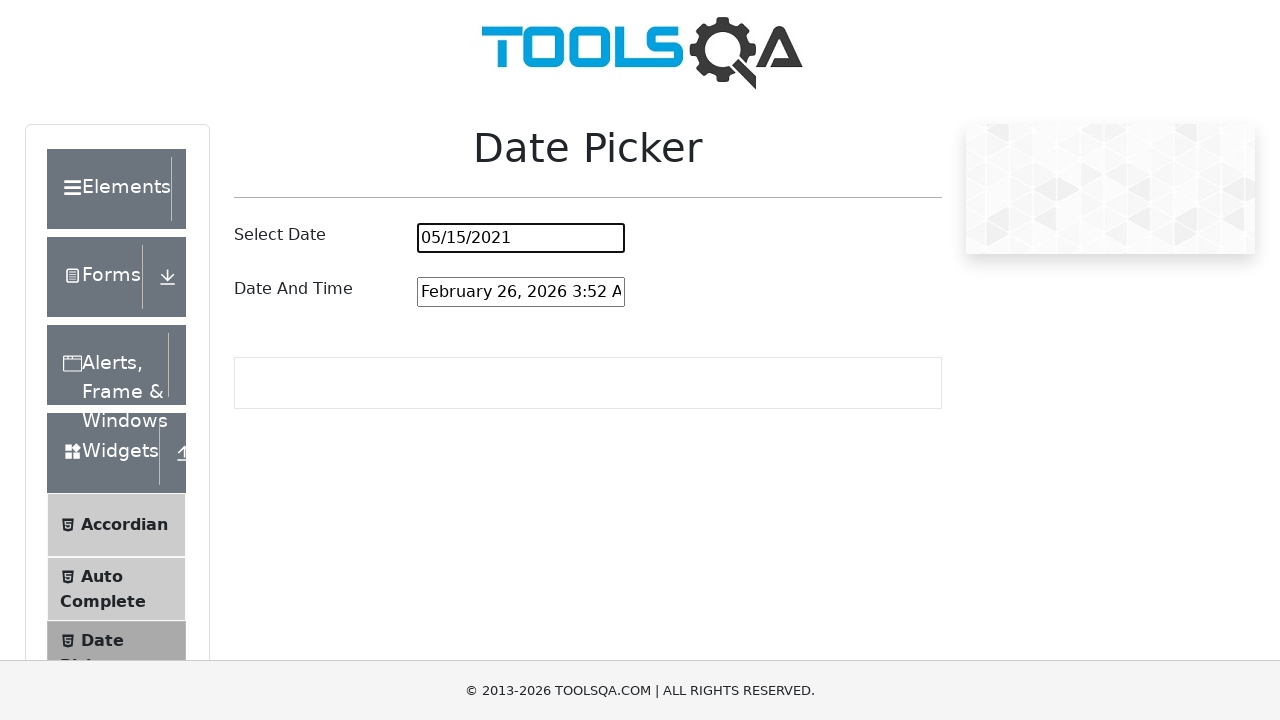

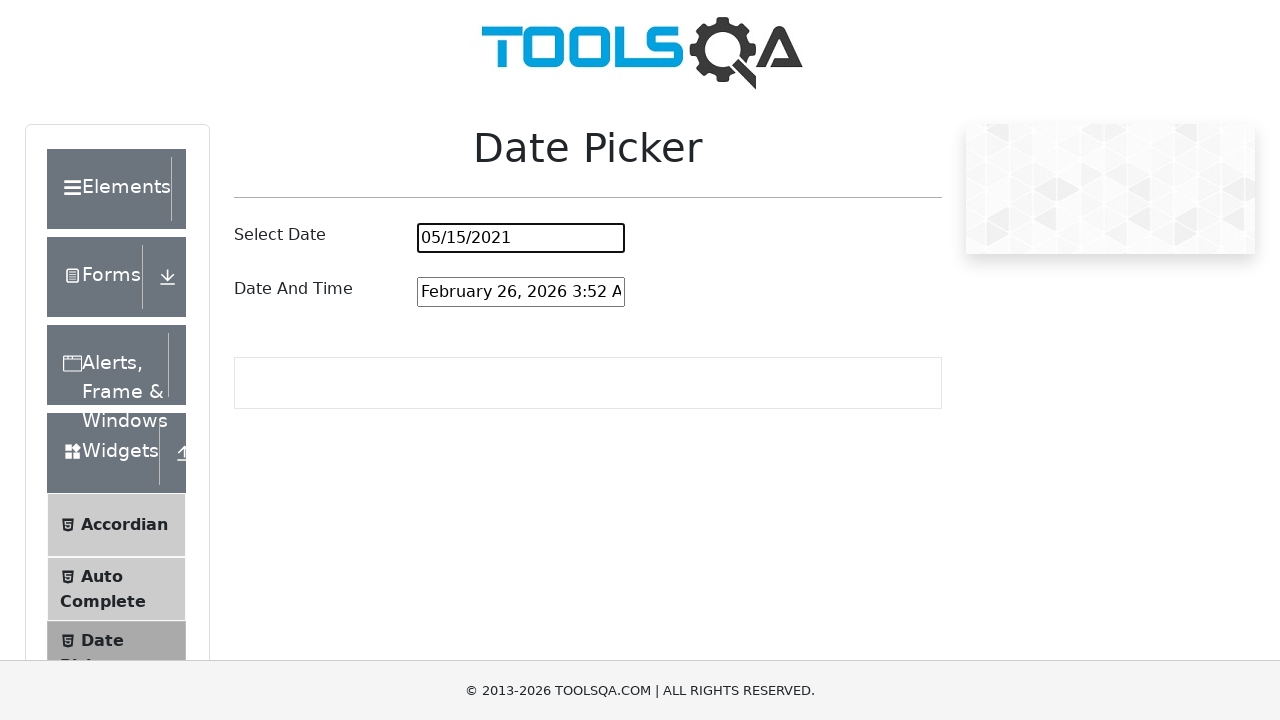